Tests the checkout process by clicking on cart, proceeding to checkout, and applying a promo code

Starting URL: https://rahulshettyacademy.com/seleniumPractise/

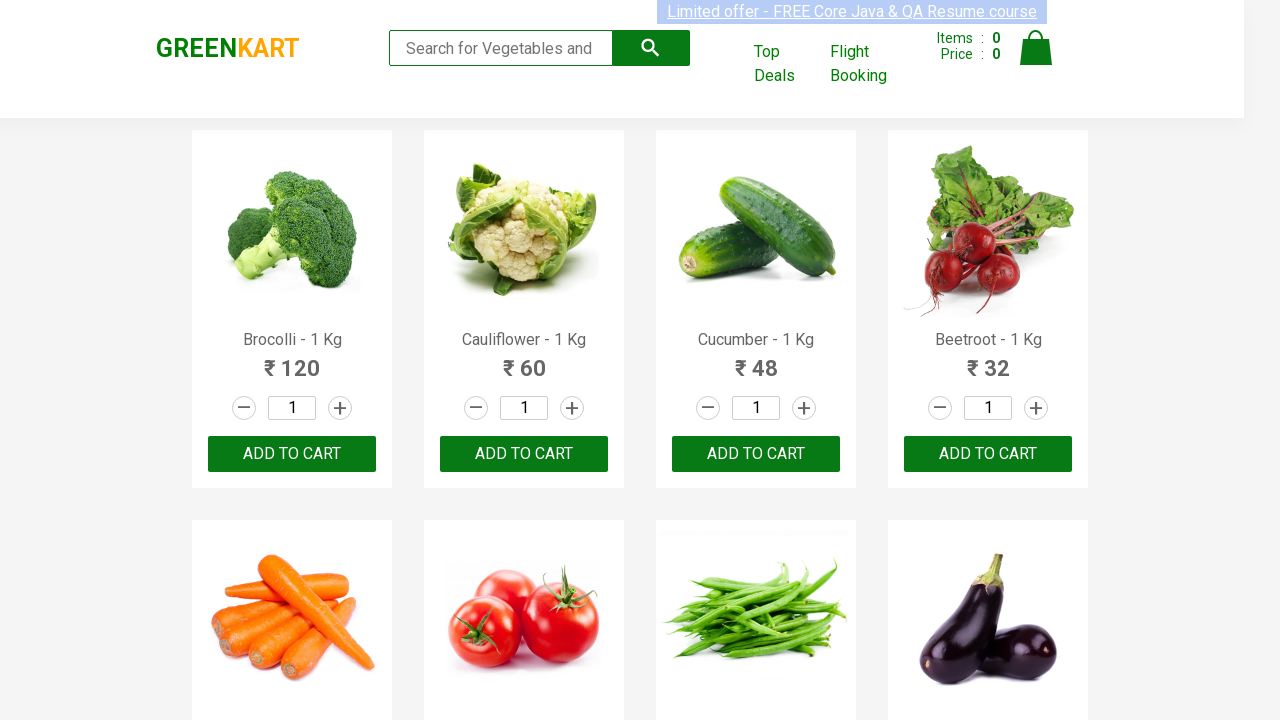

Clicked on cart icon at (1036, 48) on img[alt='Cart']
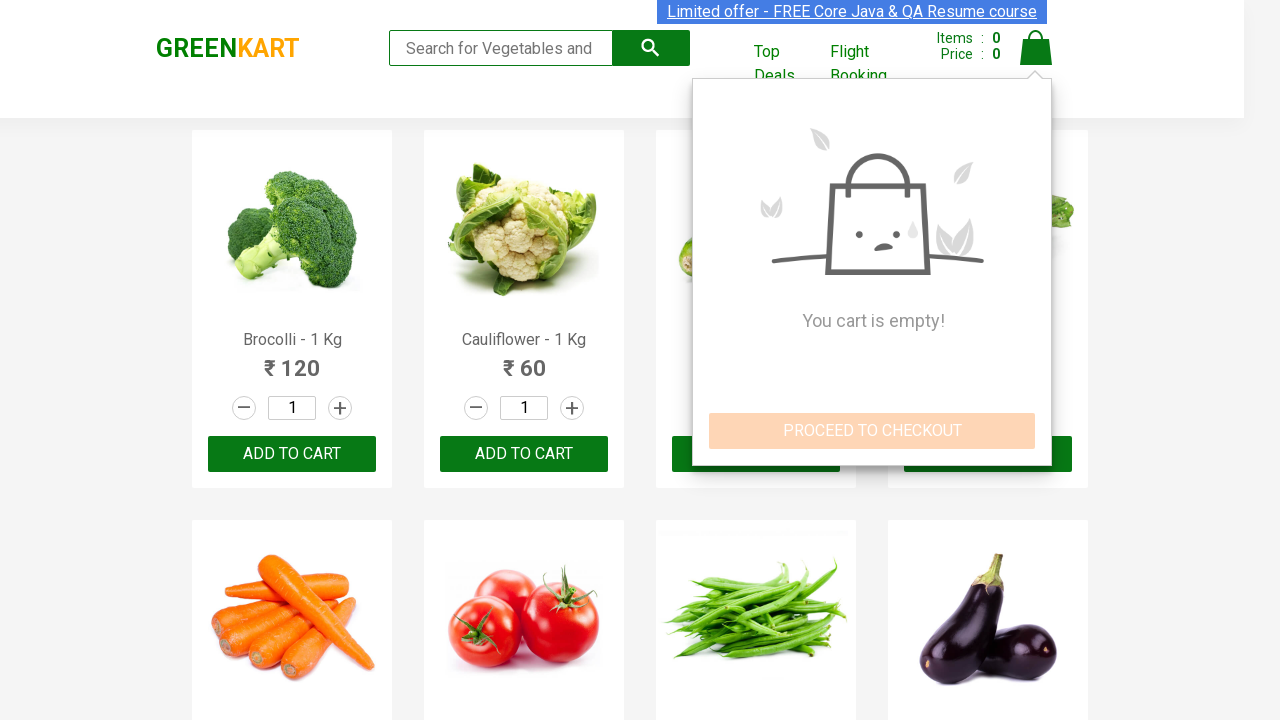

Clicked proceed to checkout button at (872, 431) on xpath=//button[contains(text(),'PROCEED TO CHECKOUT')]
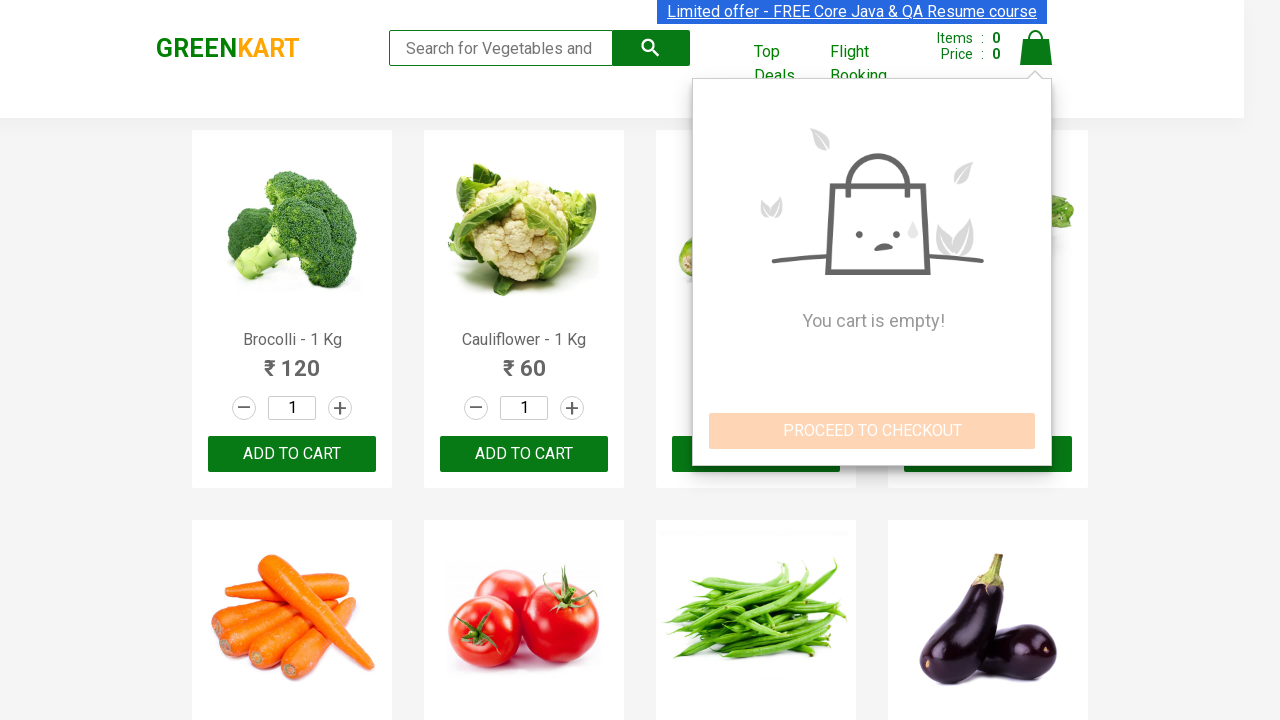

Entered promo code 'karthik' on input.promoCode
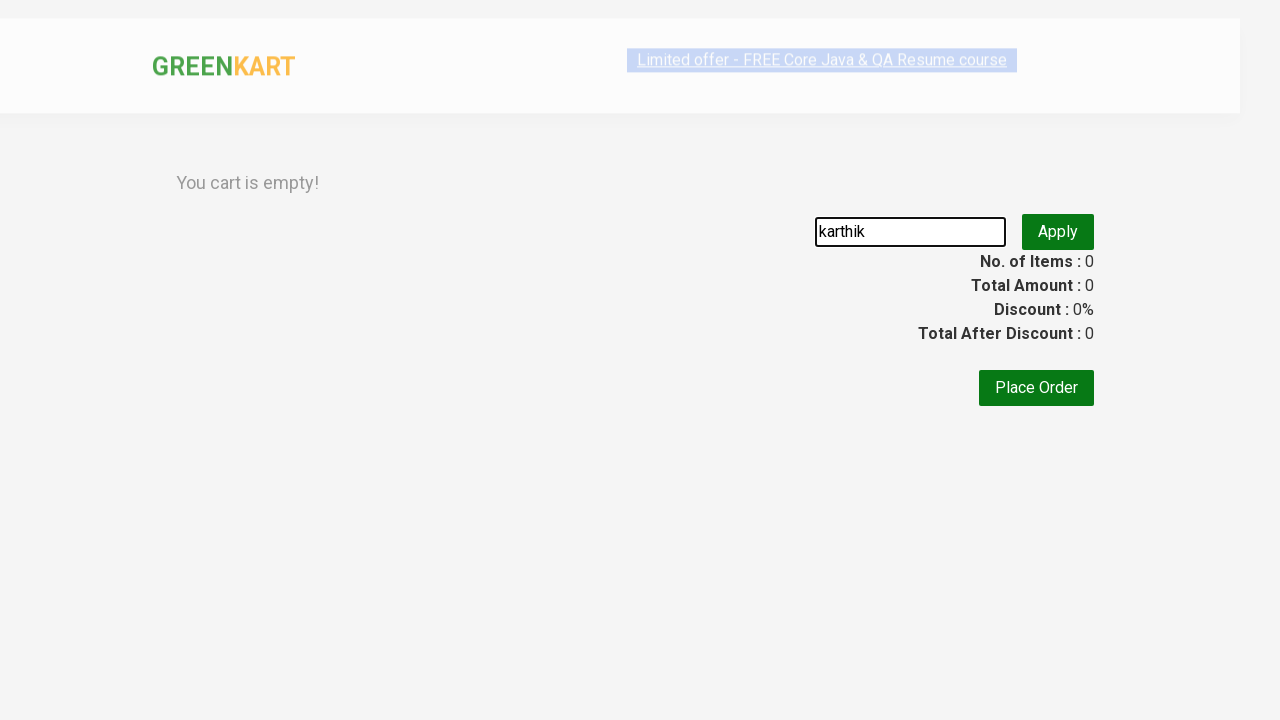

Clicked apply promo button at (1058, 404) on button.promoBtn
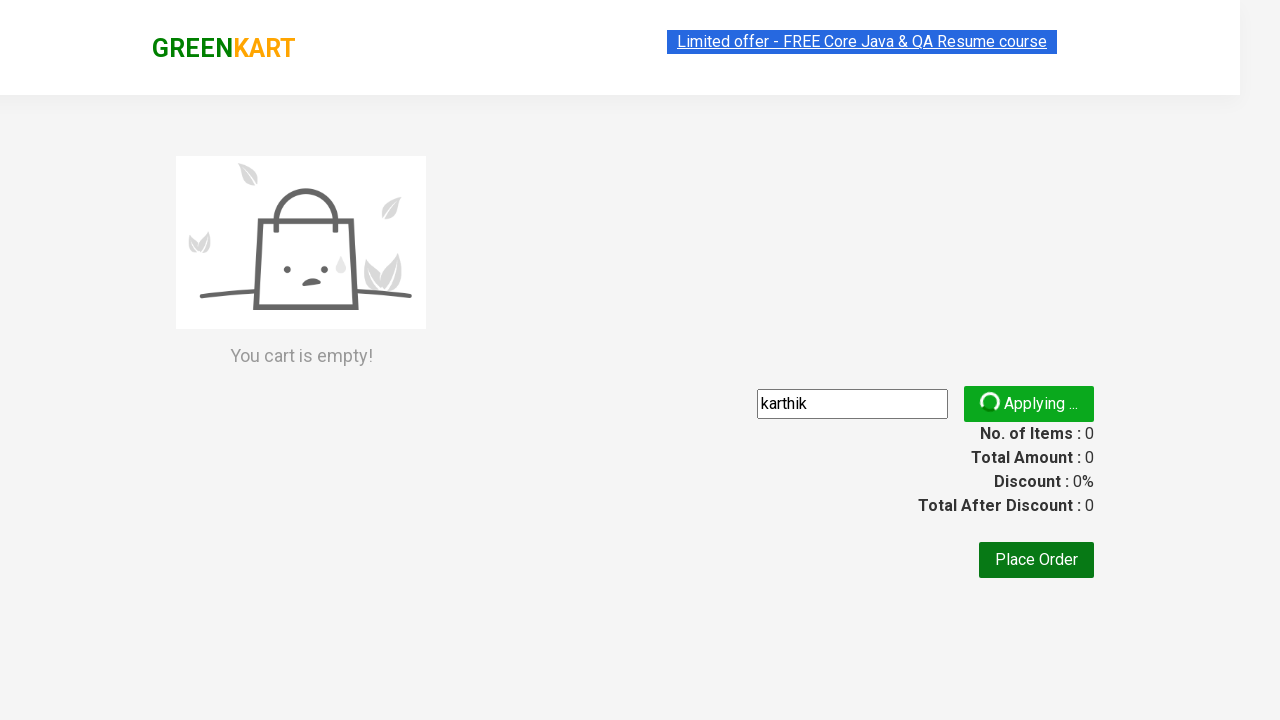

Promo info element became visible
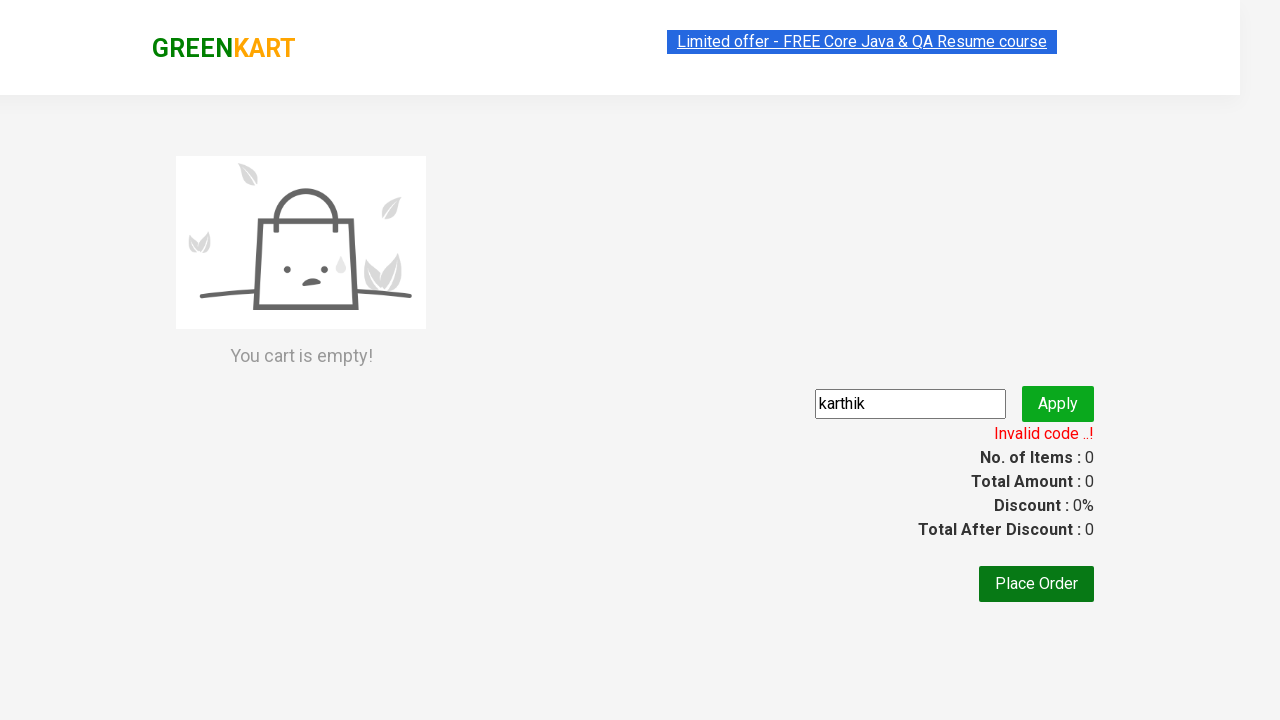

Retrieved promo info text: Invalid code ..!
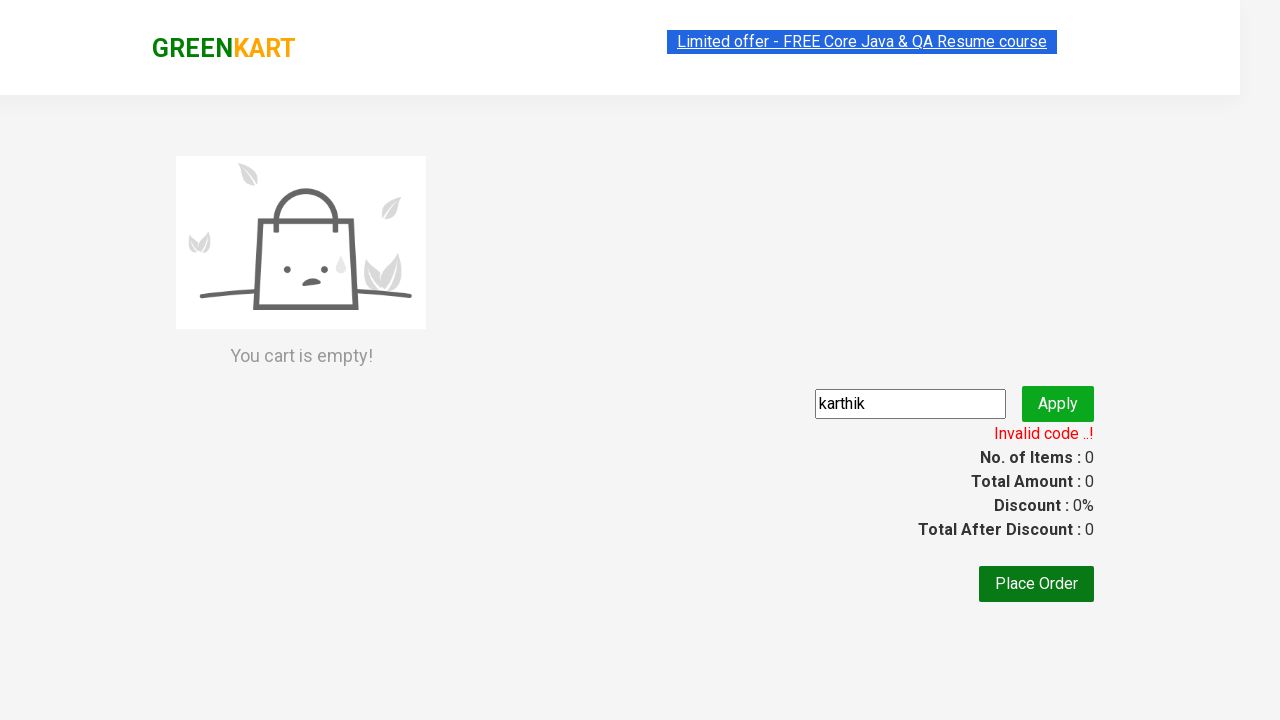

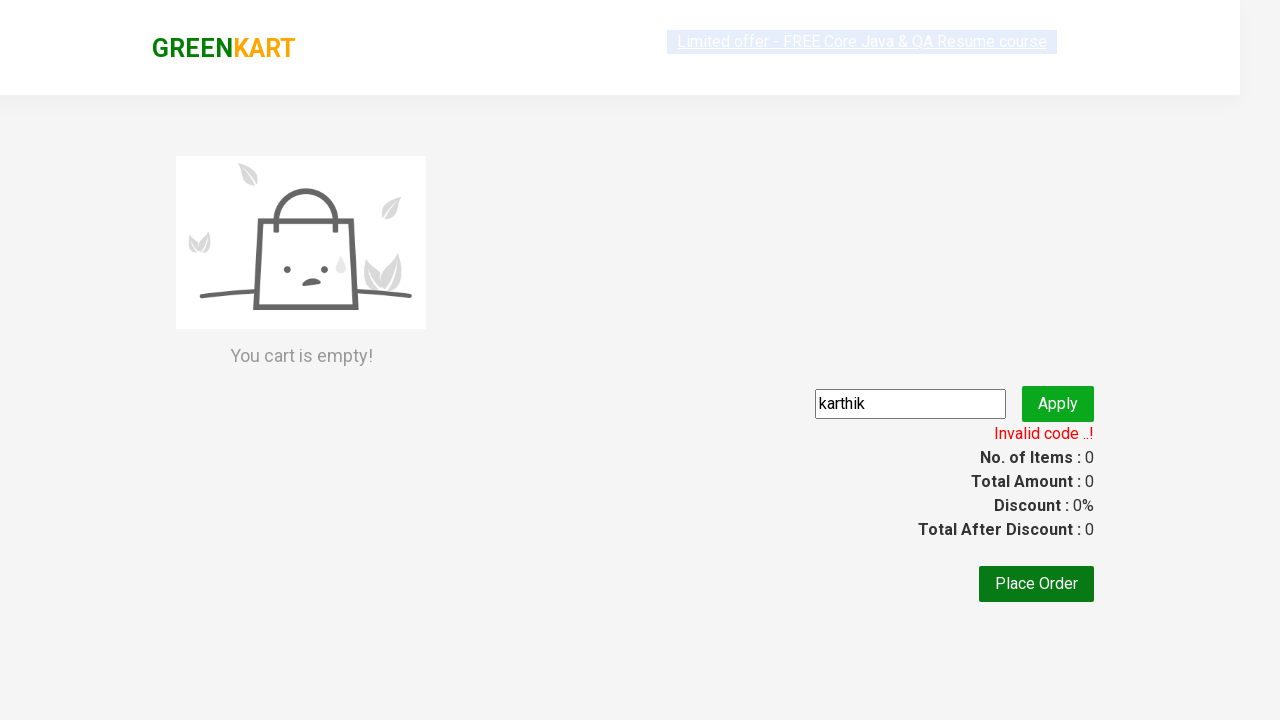